Tests JavaScript alerts by clicking buttons that trigger different types of alerts and handling them

Starting URL: https://the-internet.herokuapp.com/javascript_alerts

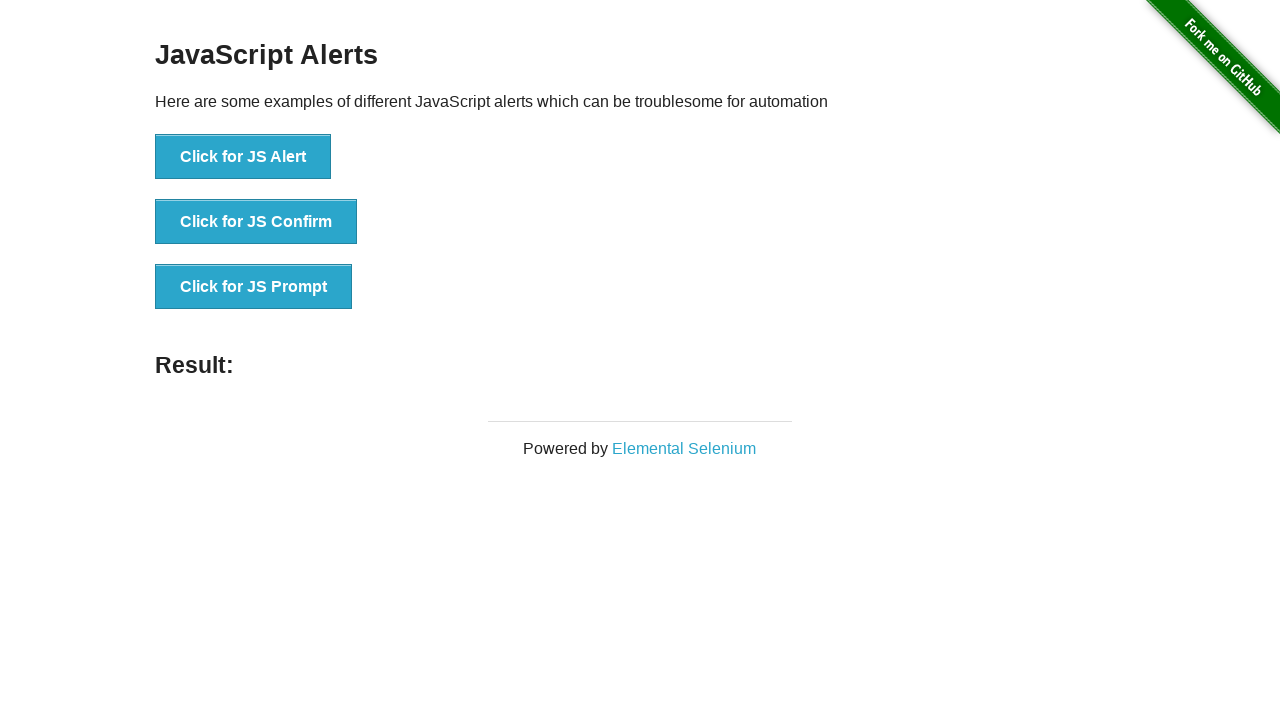

Set up dialog handler for JavaScript alerts
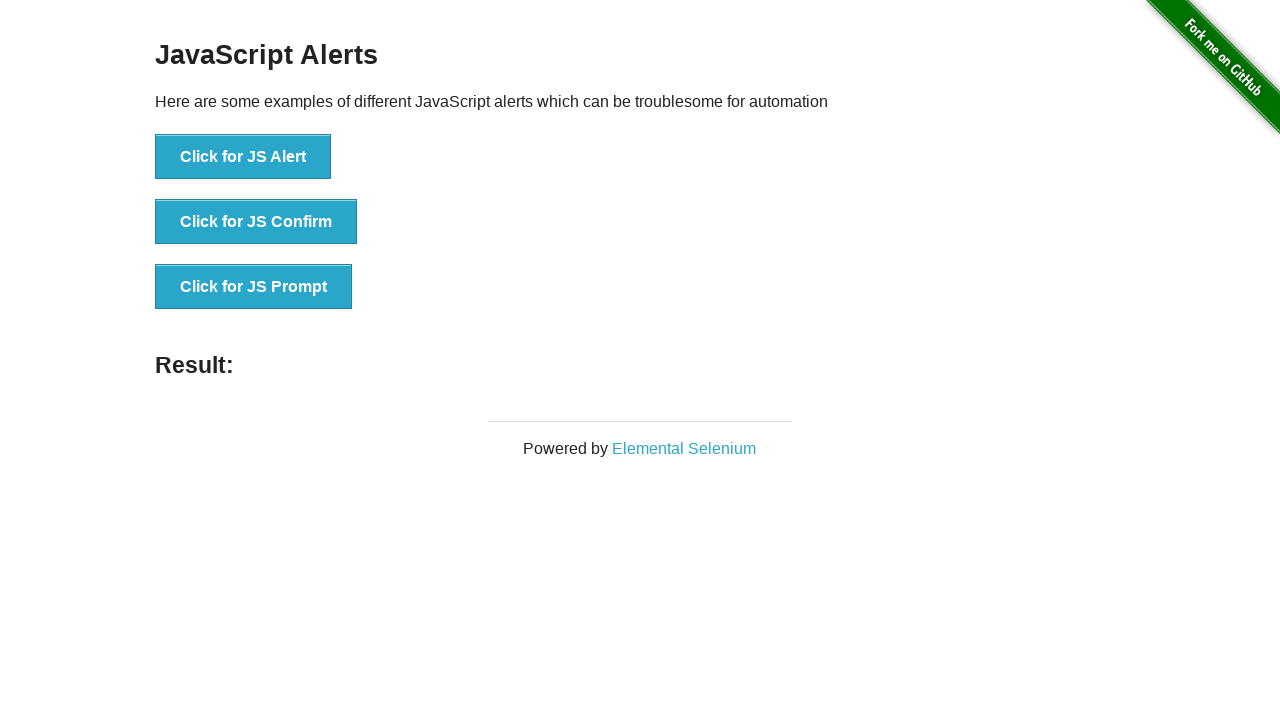

First alert button is visible and ready
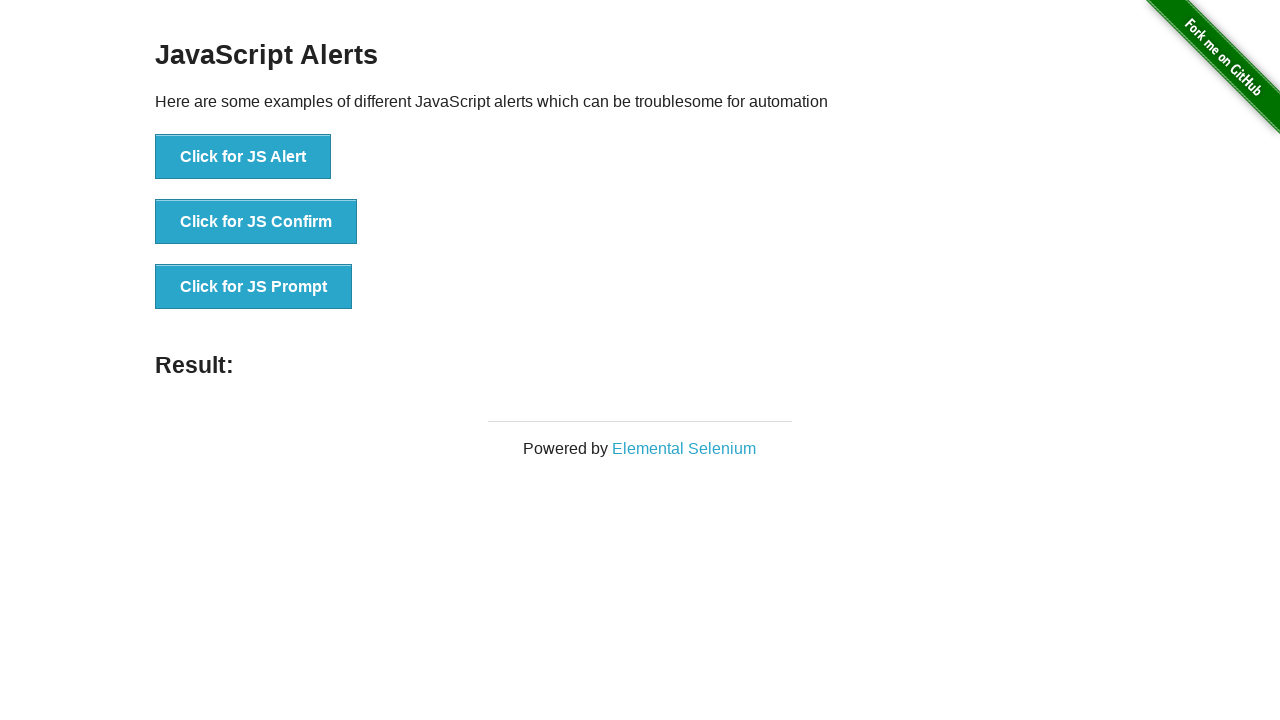

Clicked button to trigger JavaScript alert at (243, 157) on xpath=//button[text()='Click for JS Alert']
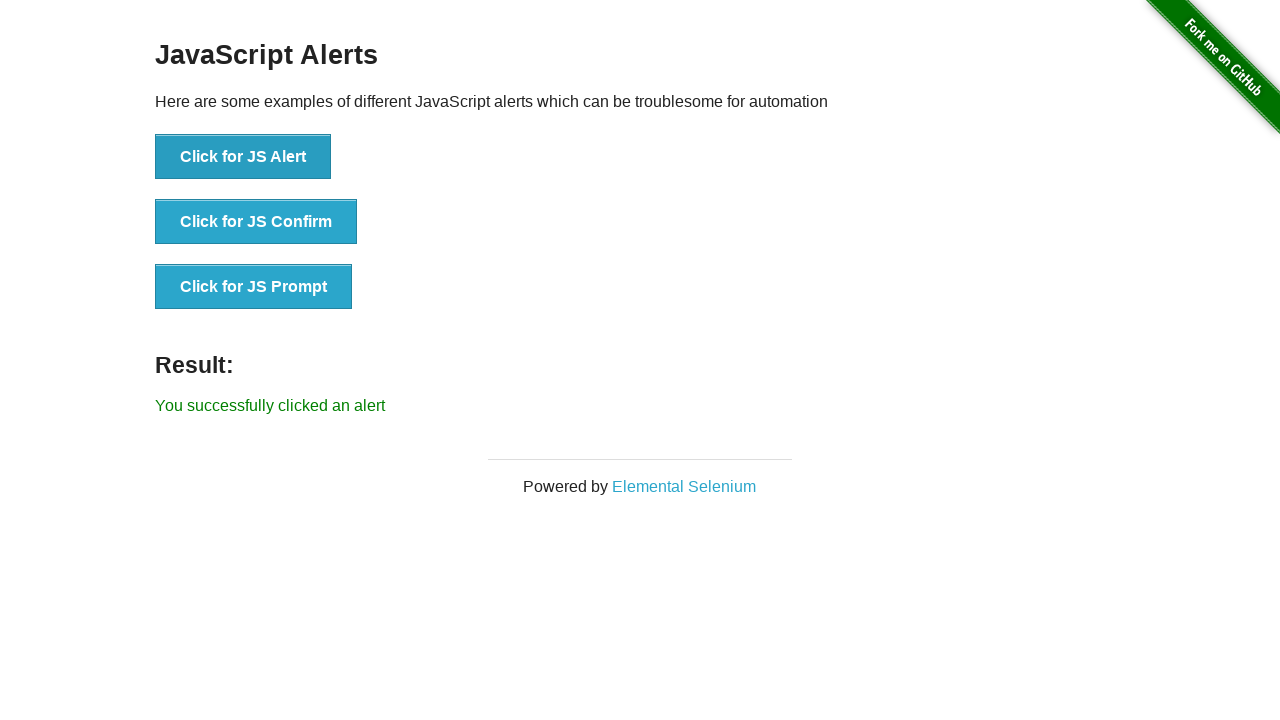

Alert result message appeared
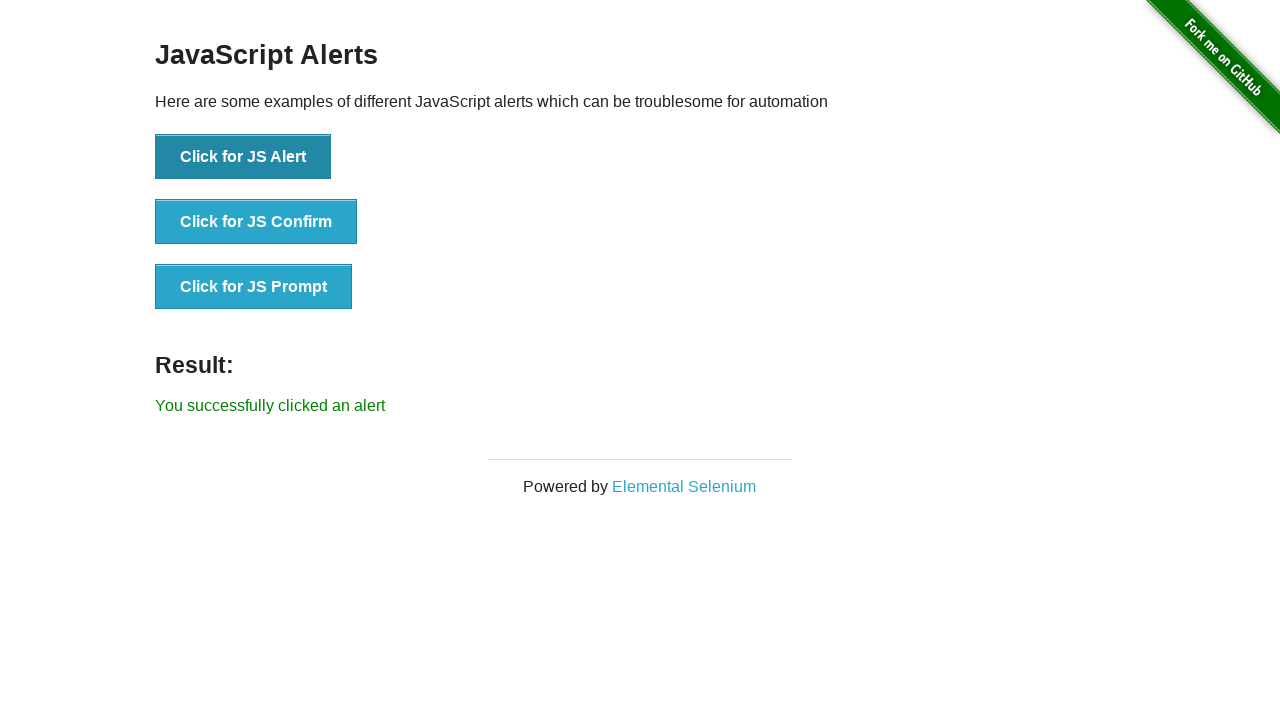

Confirm alert button is visible
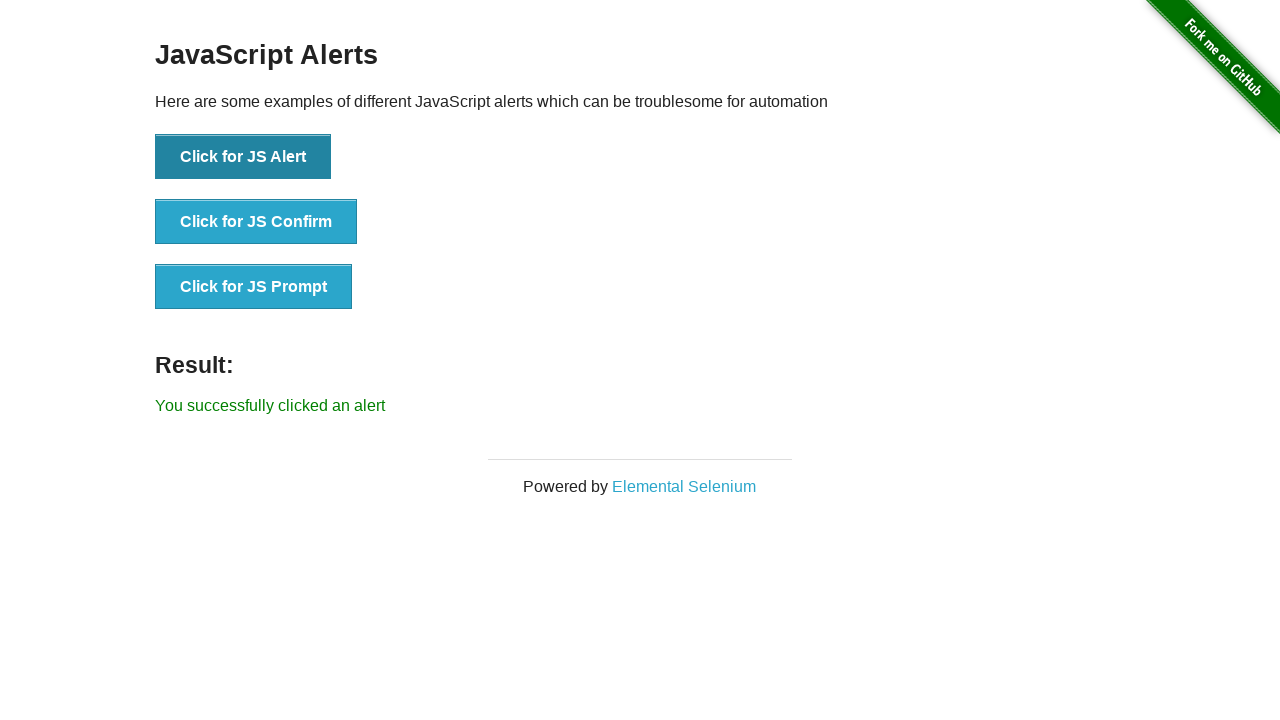

Clicked button to trigger confirm alert at (256, 222) on xpath=//*[@id='content']/div/ul/li[2]/button
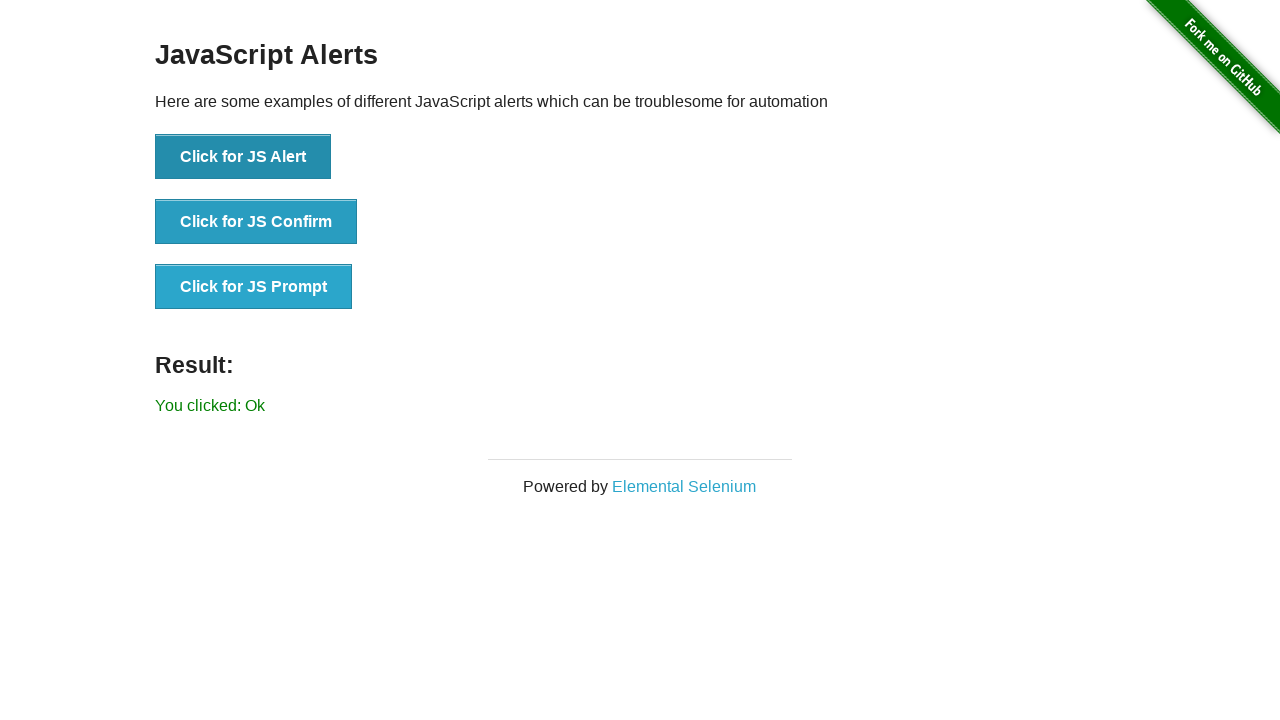

Clicked confirm button again to test cancellation at (256, 222) on xpath=//*[@id='content']/div/ul/li[2]/button
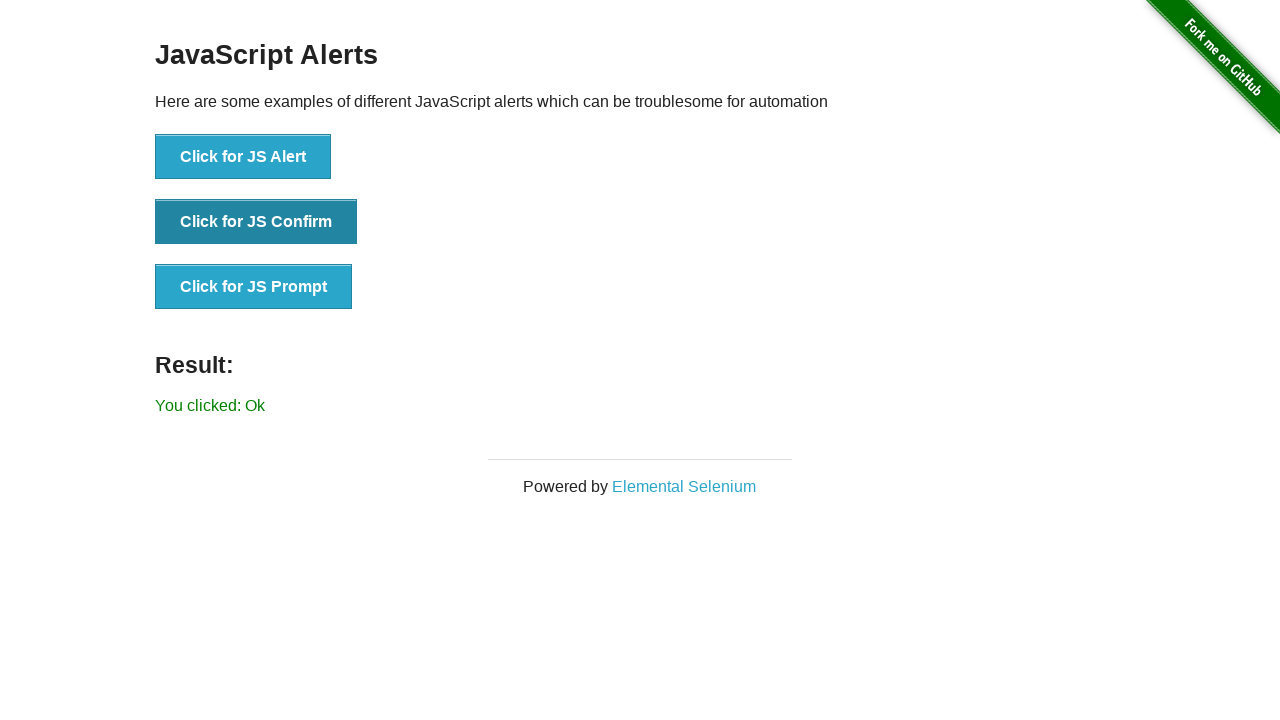

Clicked button to trigger prompt alert with text input at (254, 287) on xpath=//*[@id='content']/div/ul/li[3]/button
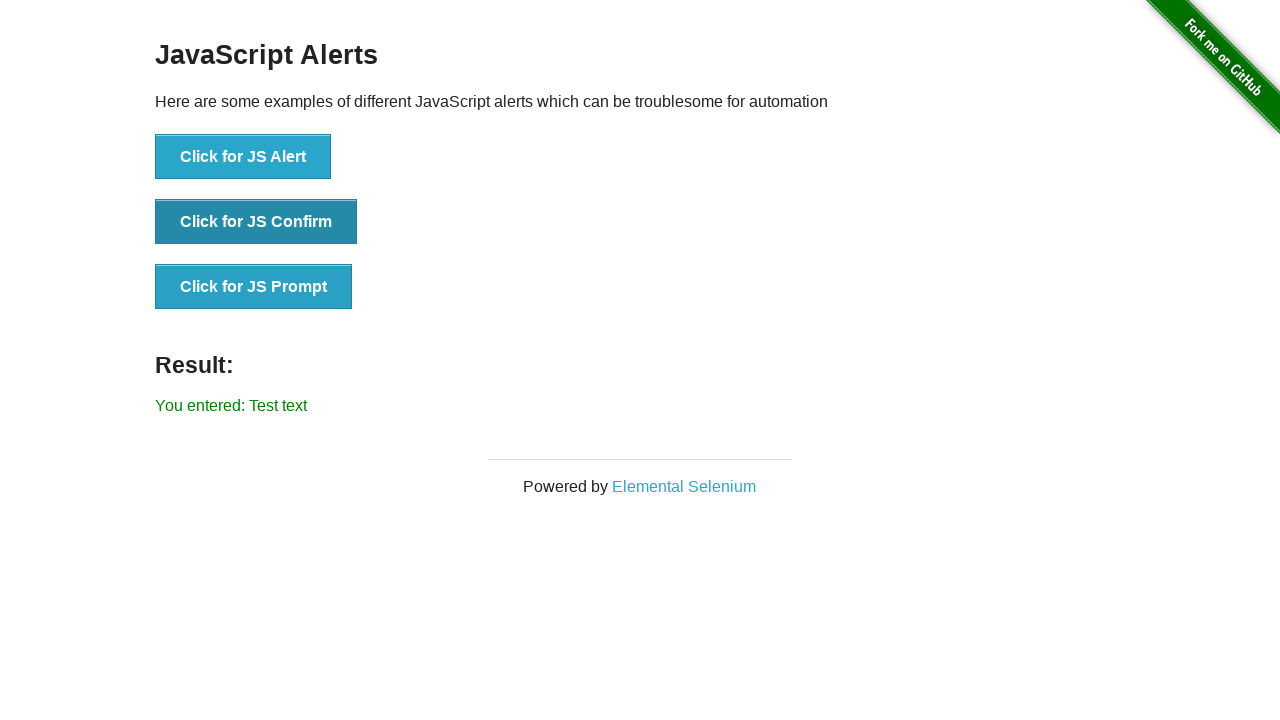

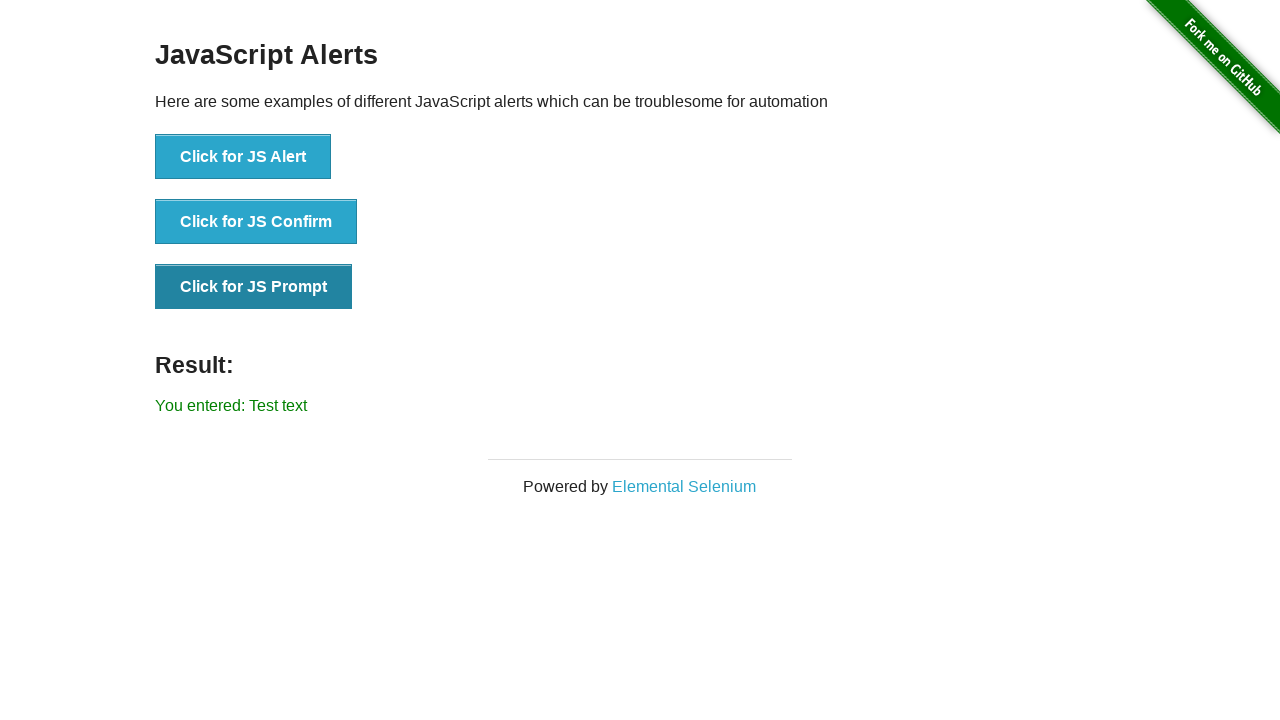